Tests add/remove elements functionality by clicking the add button multiple times and then removing elements

Starting URL: https://the-internet.herokuapp.com/

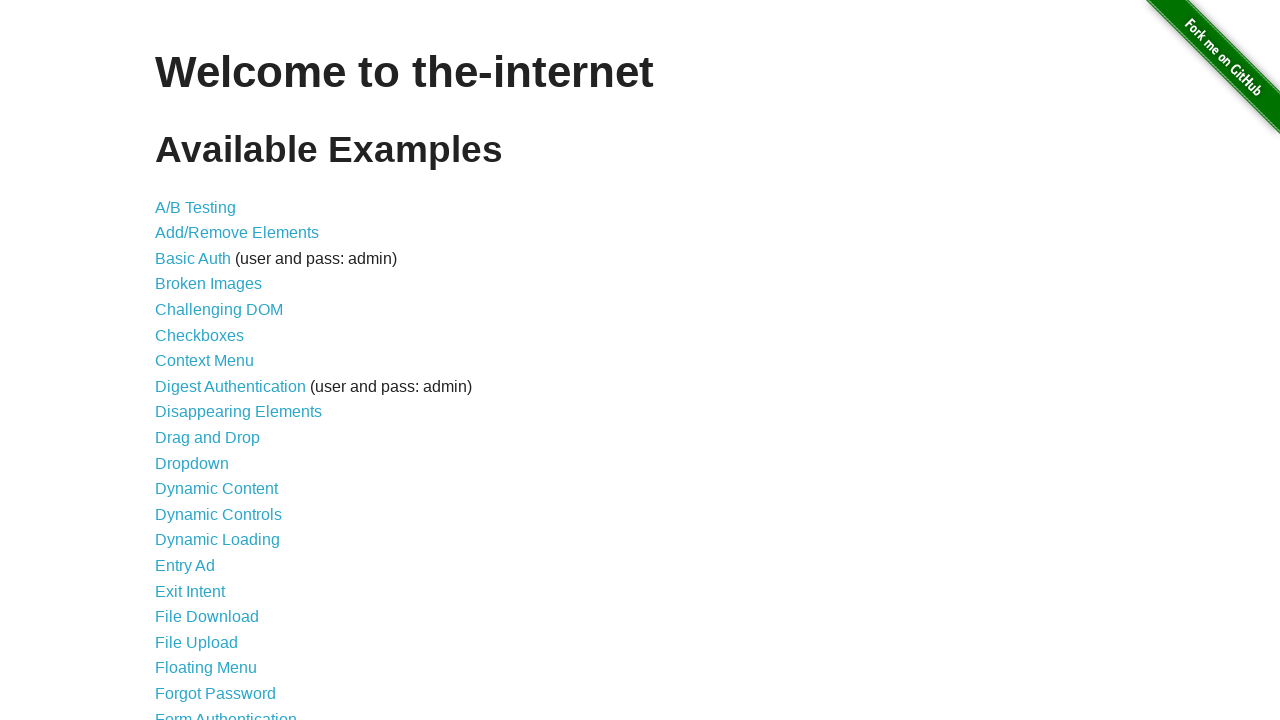

Clicked on Add/Remove Elements link at (237, 233) on text=Add/Remove Elements
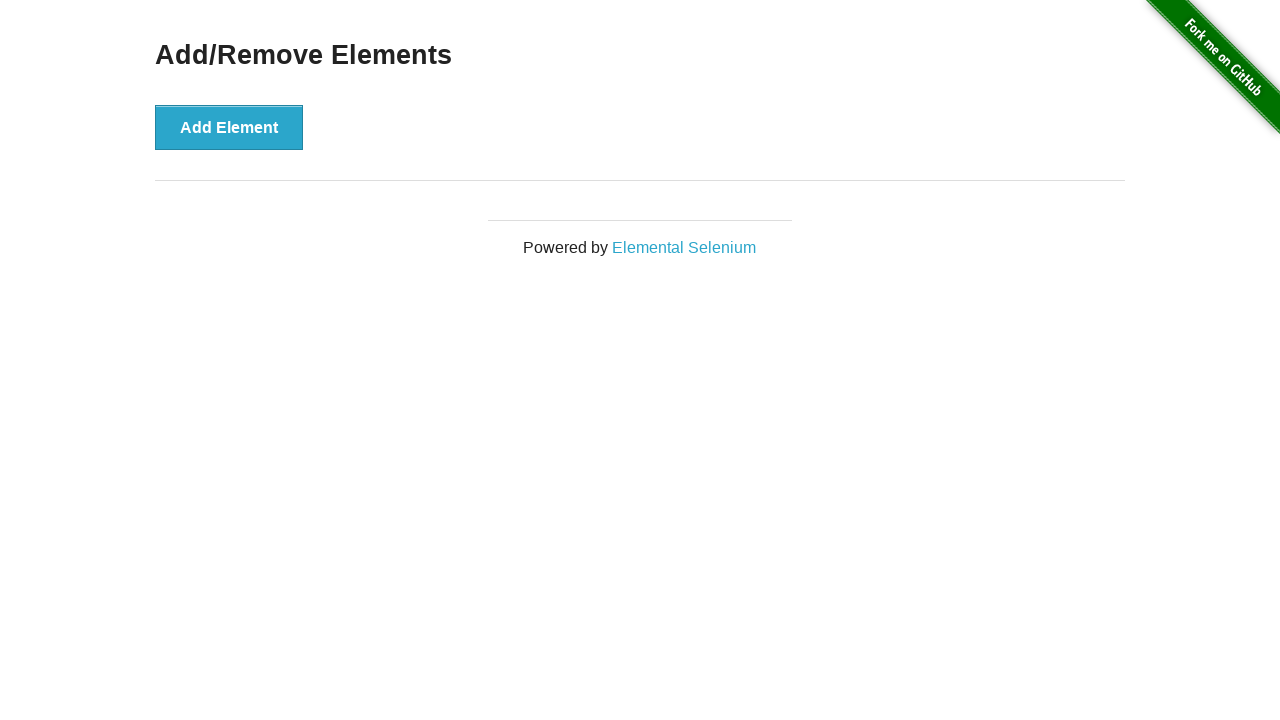

Page loaded and h3 element appeared in content
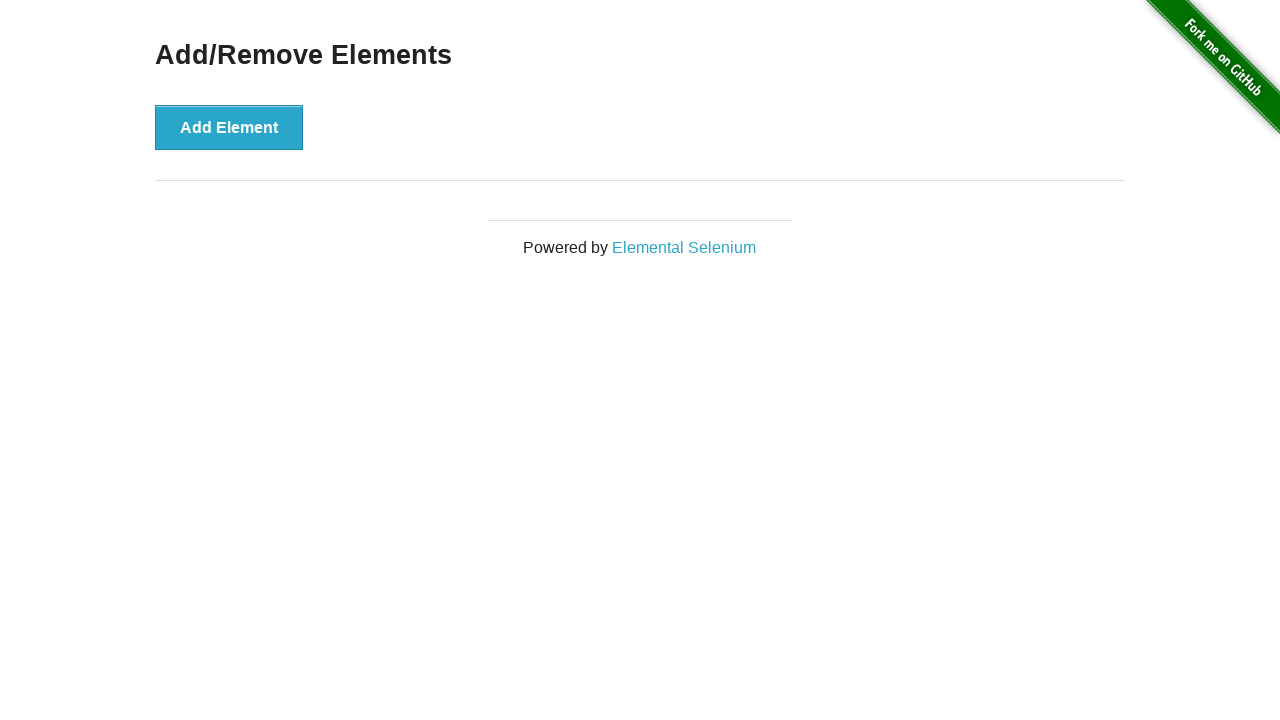

Clicked add button (first time) at (229, 127) on #content > div > button
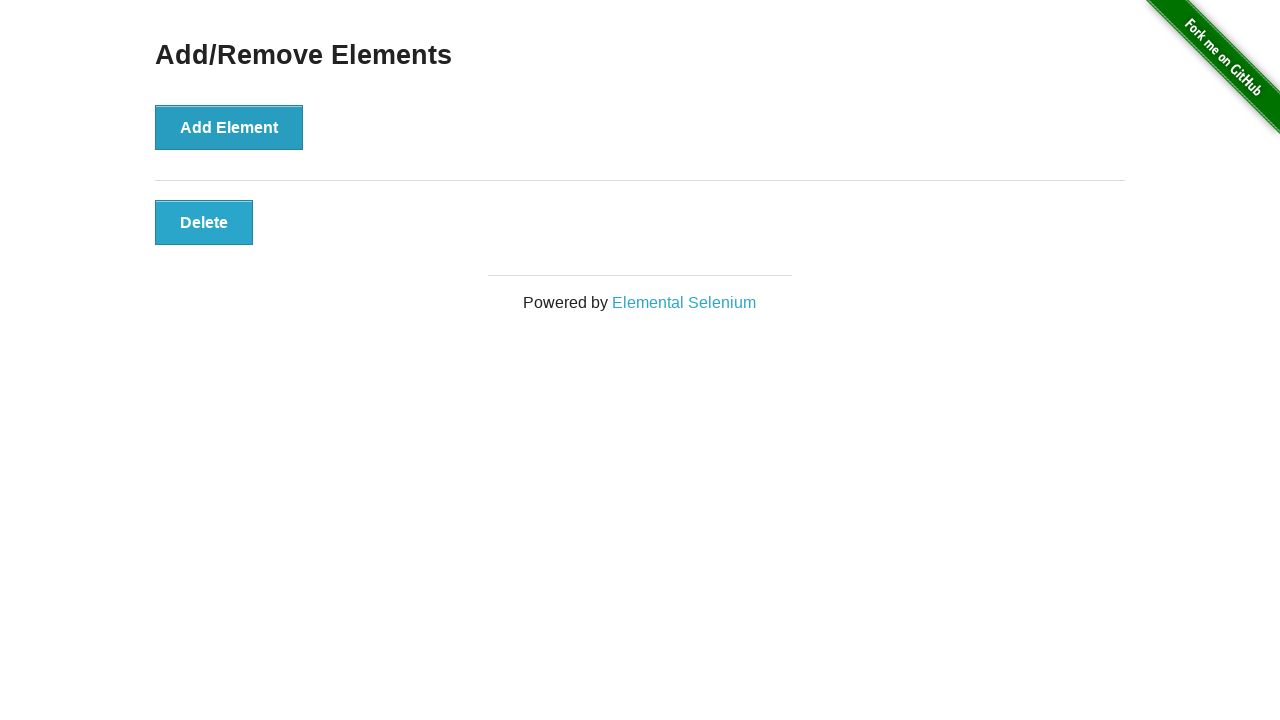

Clicked add button (second time) at (229, 127) on #content > div > button
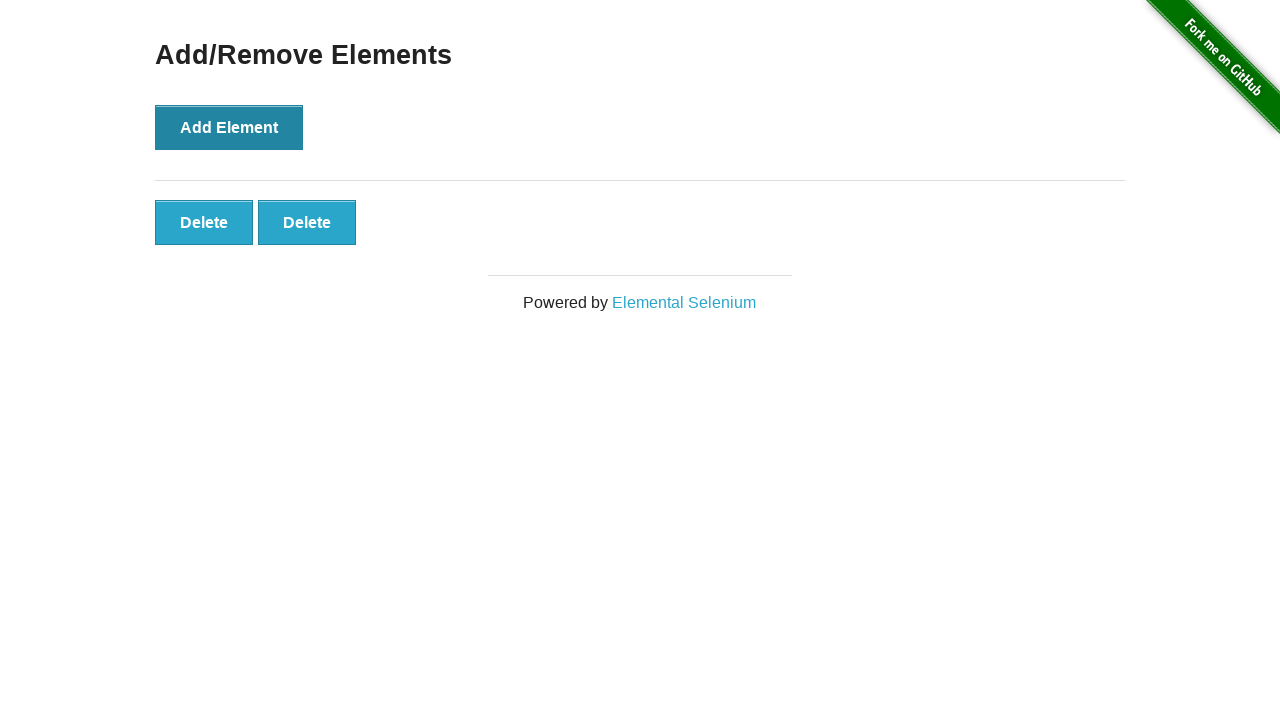

Clicked add button (third time) at (229, 127) on #content > div > button
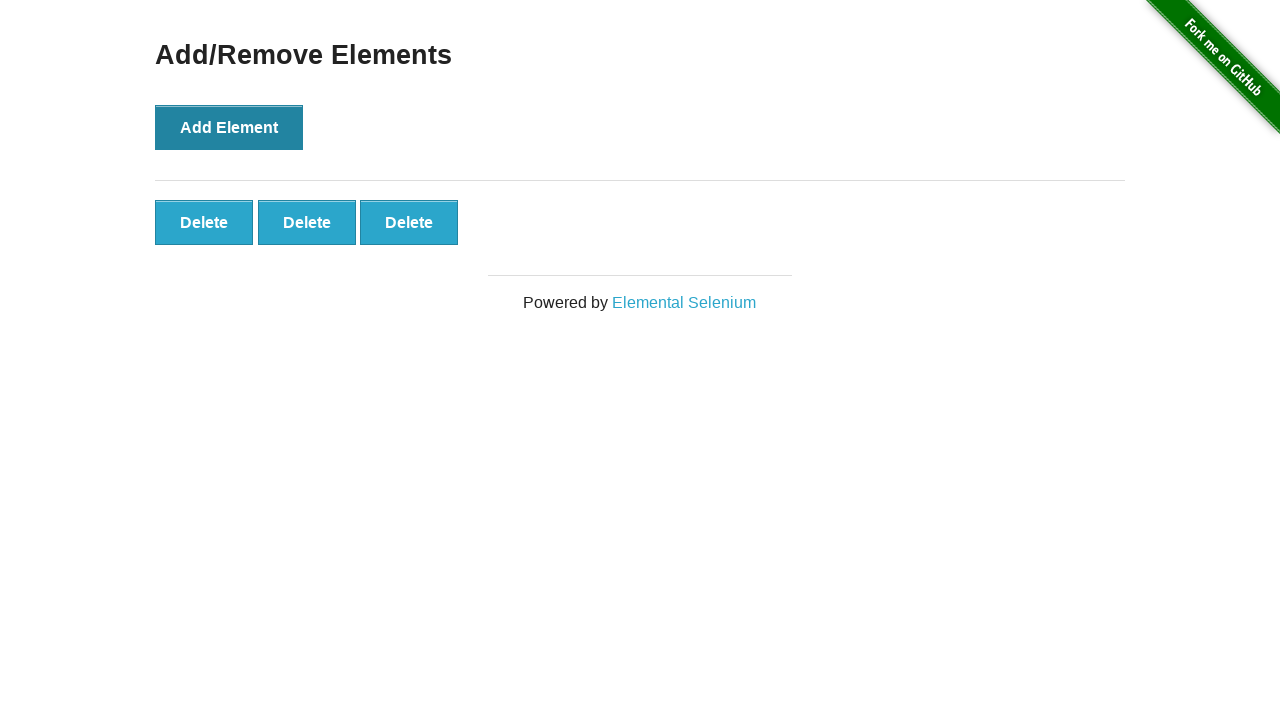

Clicked delete button for the second element at (307, 222) on #elements > button:nth-child(2)
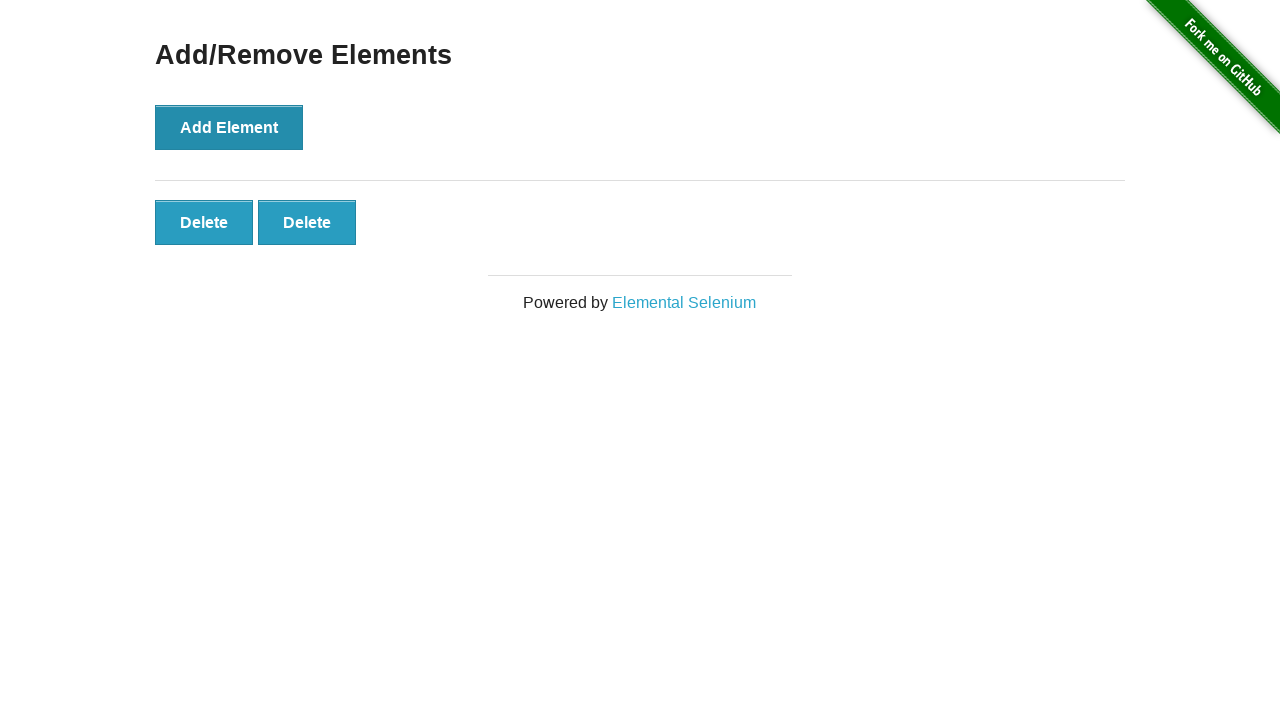

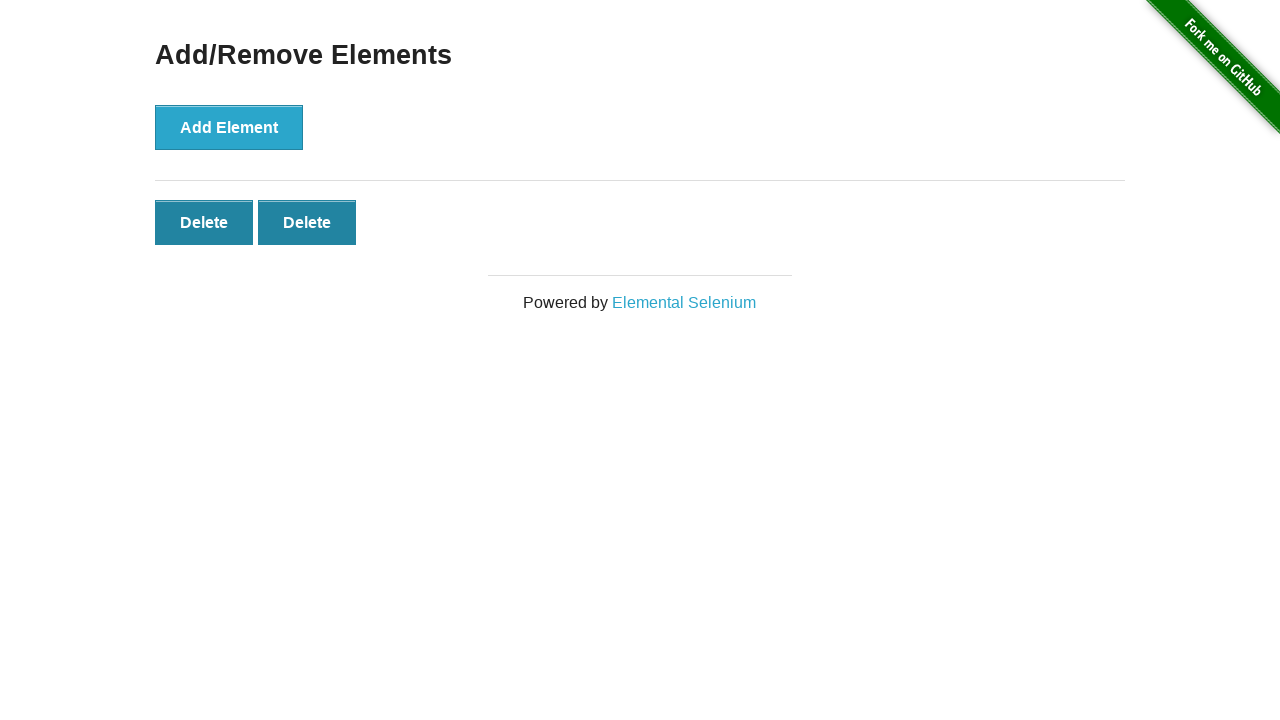